Tests prompt dialog functionality by clicking a button to trigger a prompt alert, entering text, and accepting it

Starting URL: https://www.leafground.com/alert.xhtml

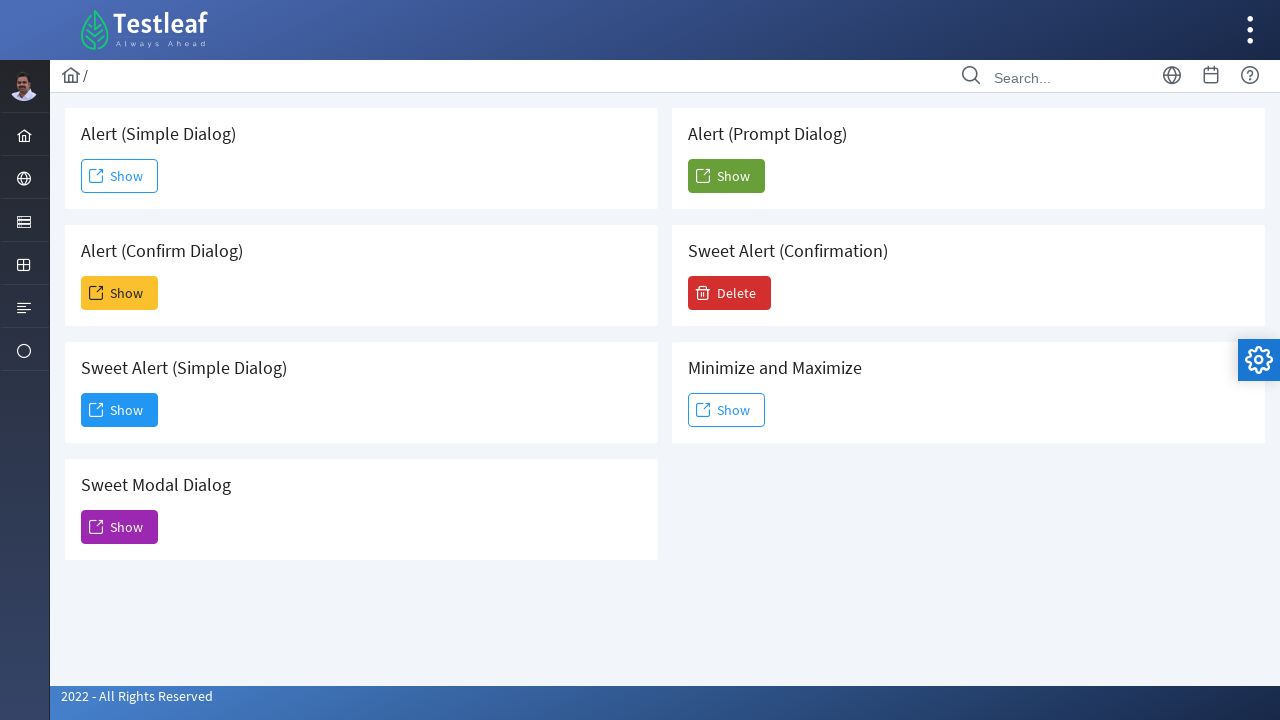

Clicked button to trigger prompt dialog at (703, 176) on xpath=//h5[contains(text(),'Prompt Dialog')]/following::span[1]
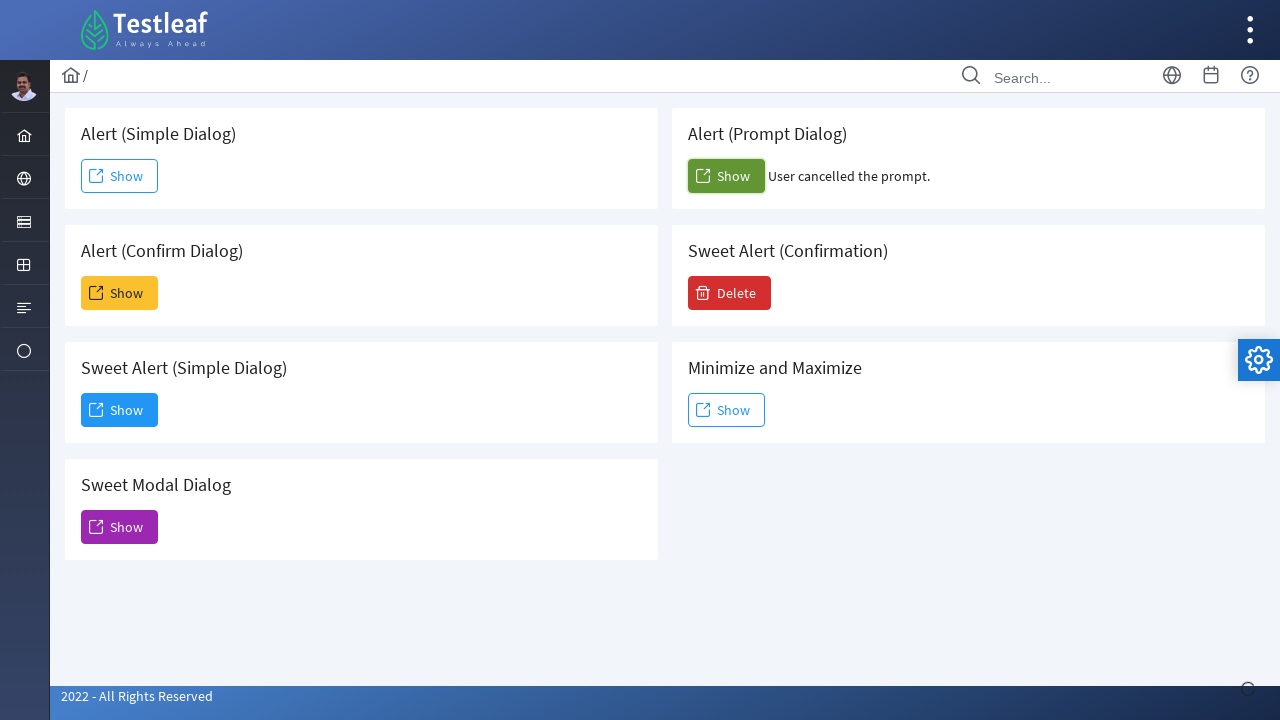

Set up dialog handler to accept with 'test' input
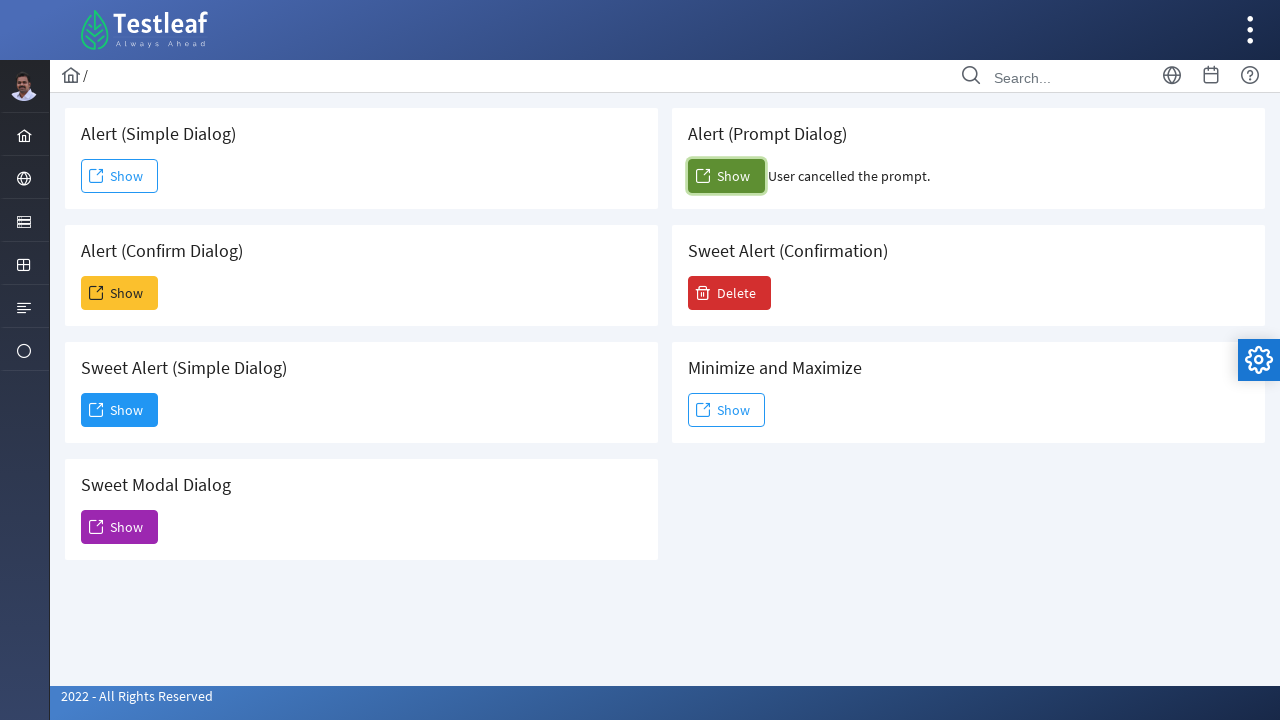

Clicked button to trigger prompt alert dialog at (703, 176) on xpath=//h5[contains(text(),'Prompt Dialog')]/following::span[1]
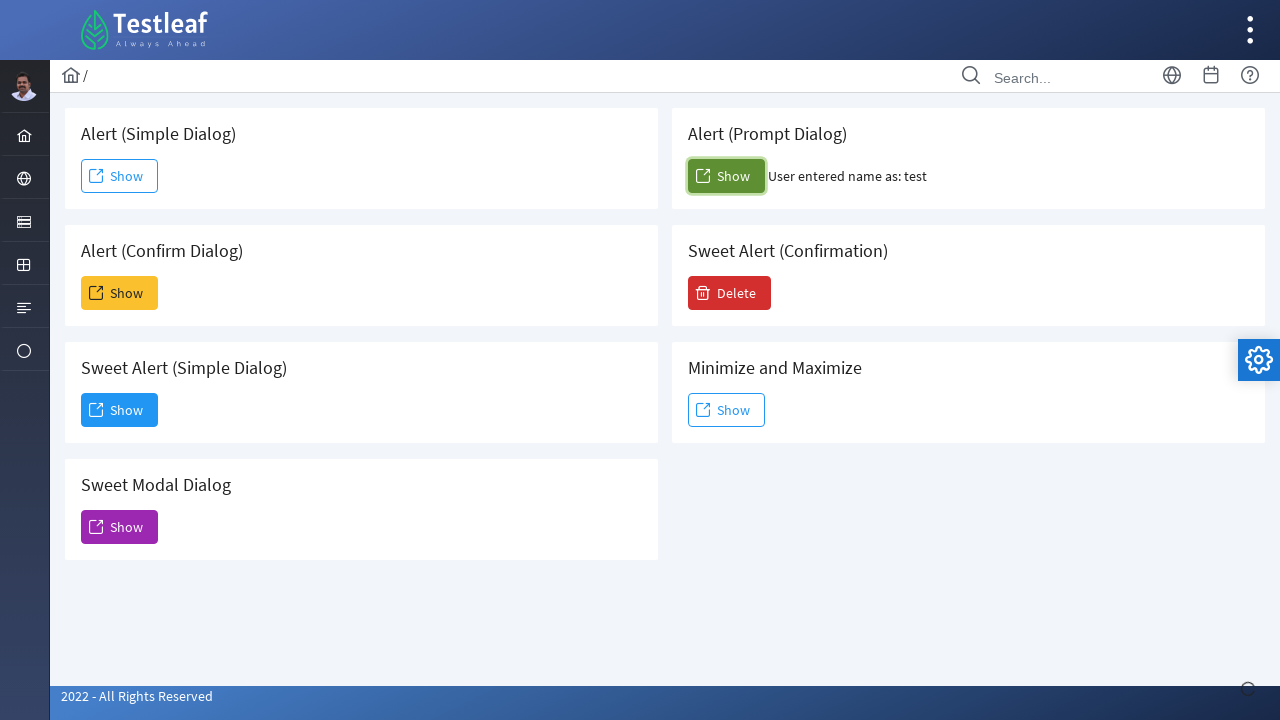

Waited for prompt dialog to be processed
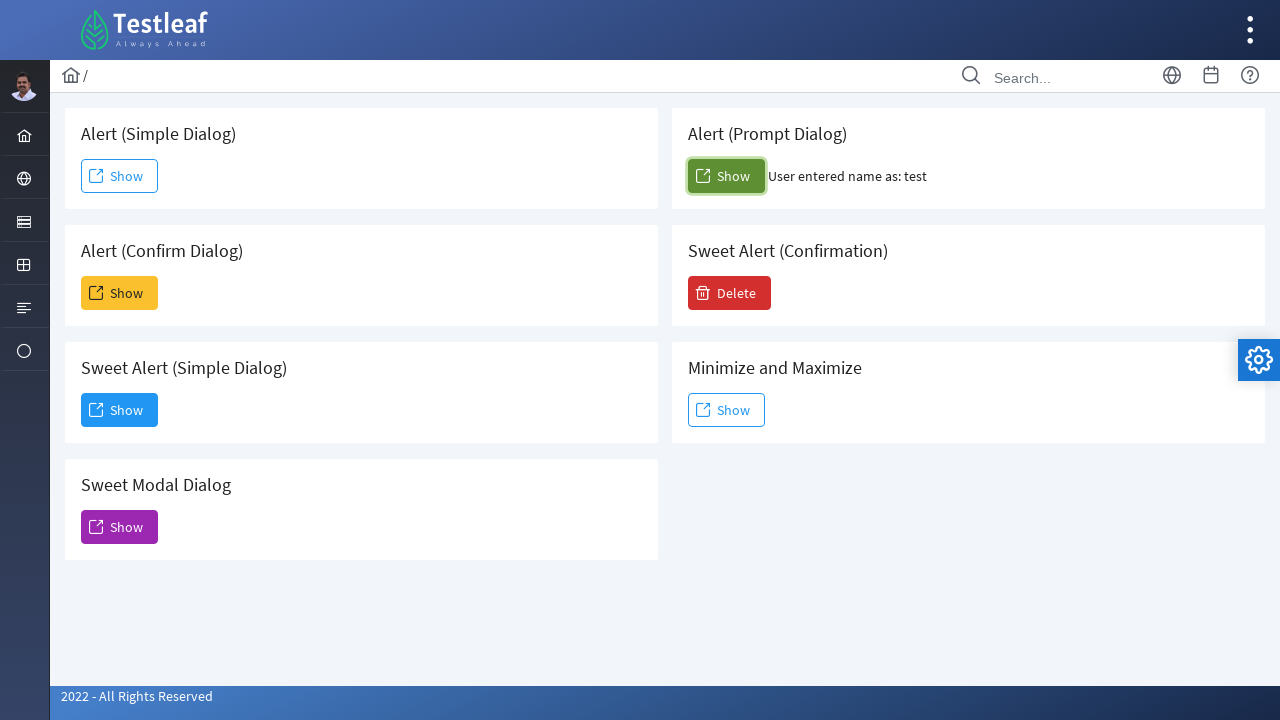

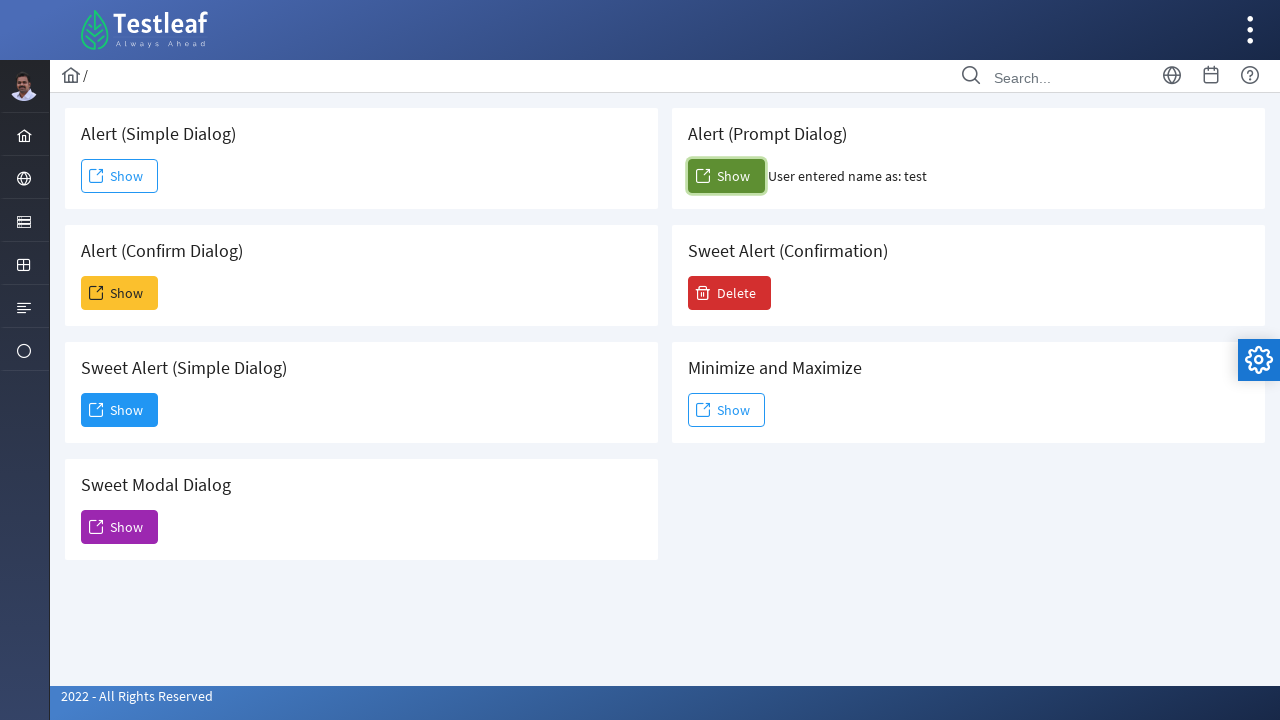